Navigates to Internshala's data science internship listings page and verifies that internship entries are displayed on the page.

Starting URL: https://internshala.com/internships/data%20science-internship-in-india

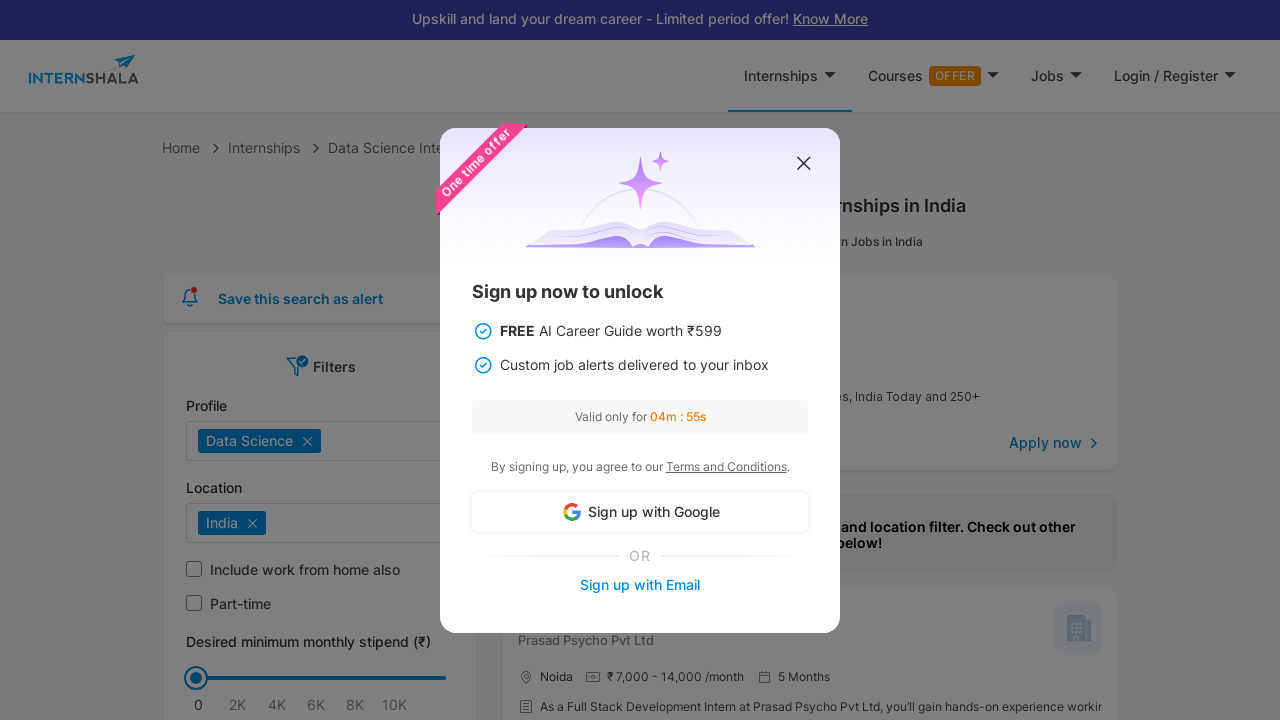

Navigated to Internshala data science internship listings page
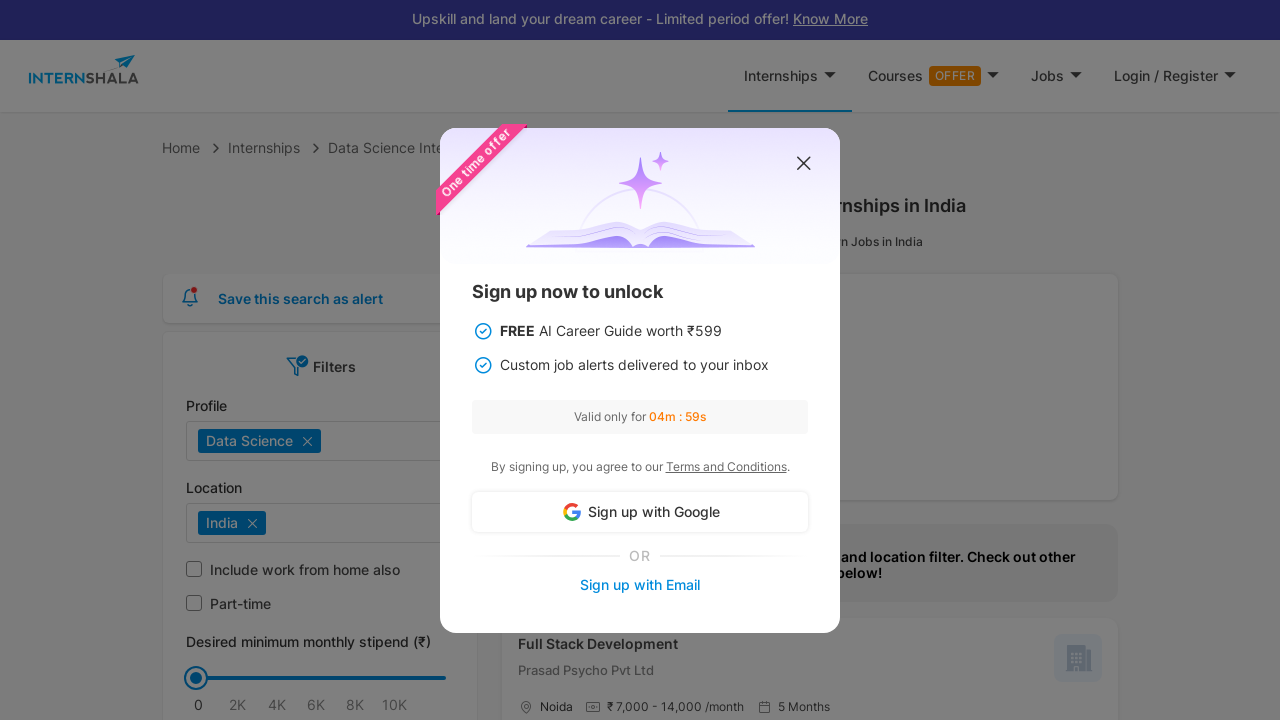

Internship listing entries loaded on the page
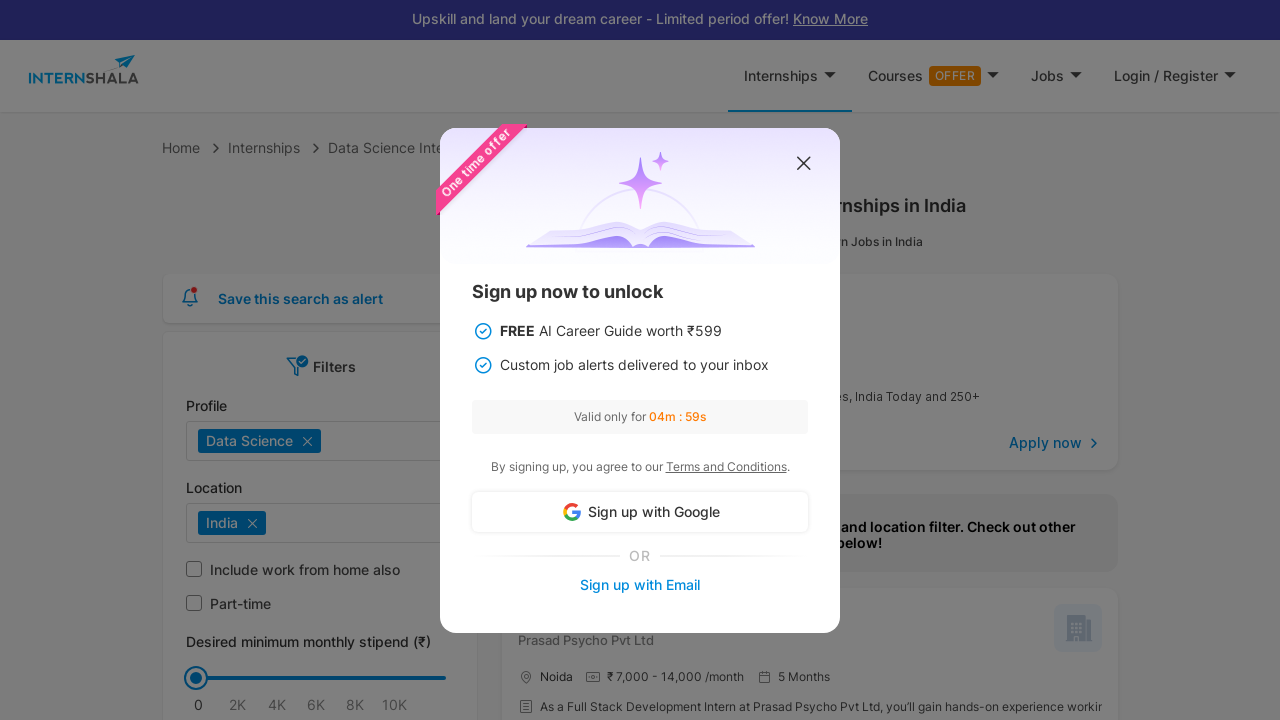

Verified that internship entries are displayed on the page
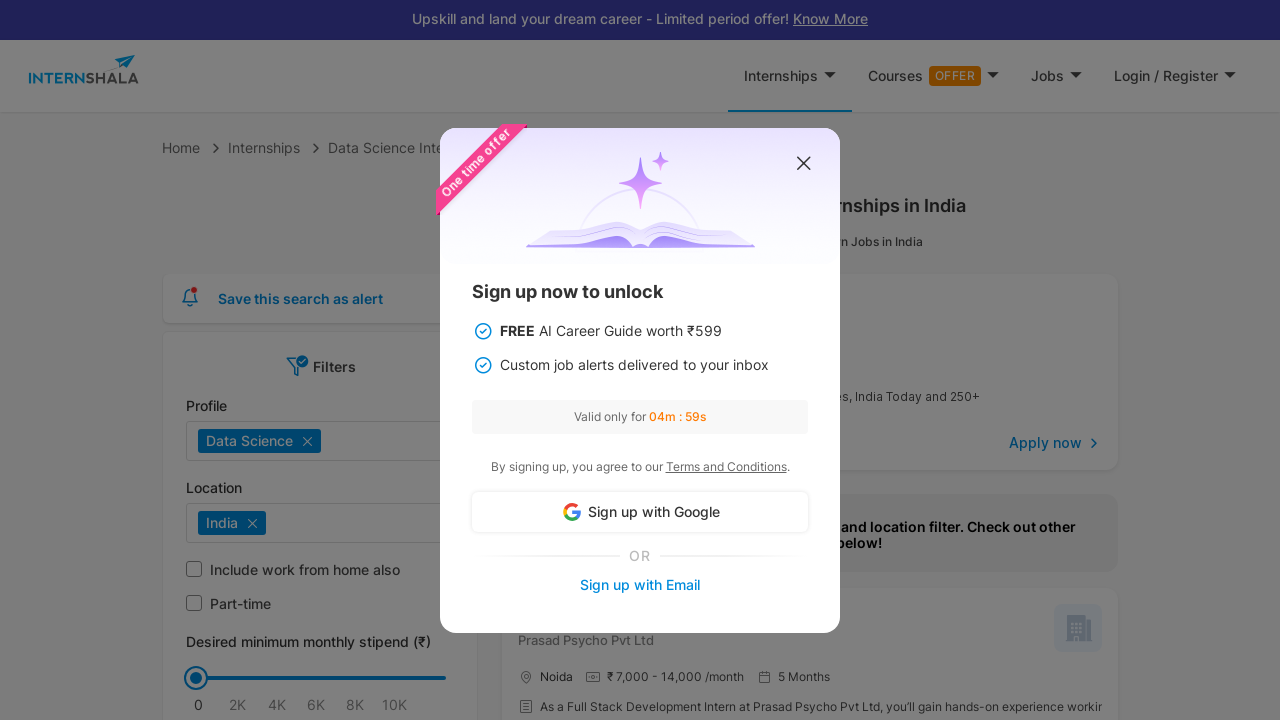

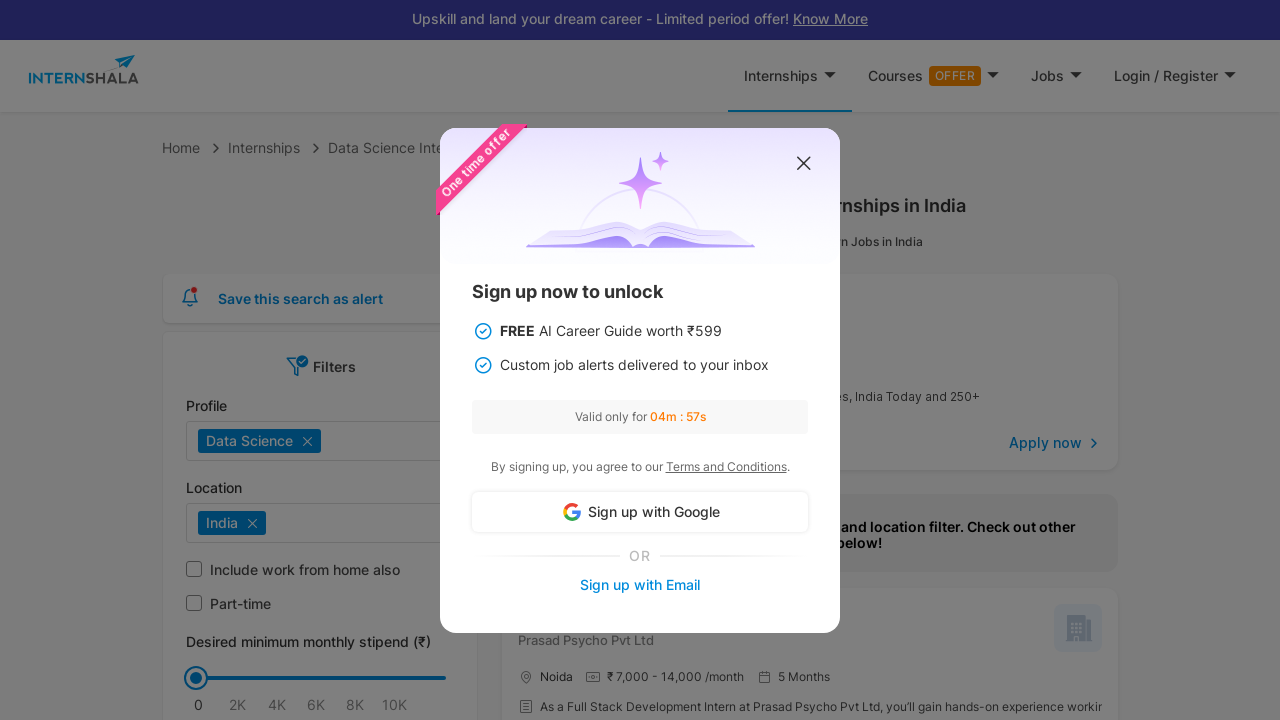